Navigates to the automationbykrishna website and clicks on the Demo link to access a table demonstration page, then verifies the table loads correctly.

Starting URL: http://automationbykrishna.com

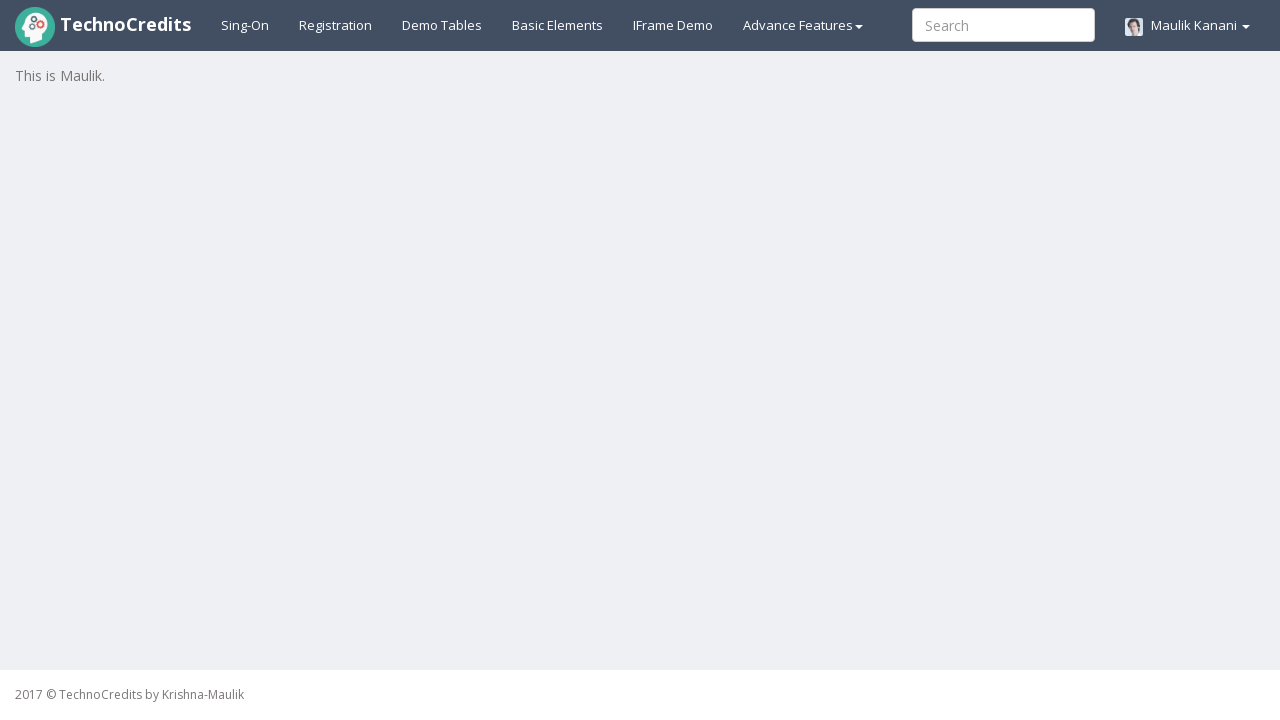

Clicked on Demo link to access table demonstration page at (442, 25) on a#demotable
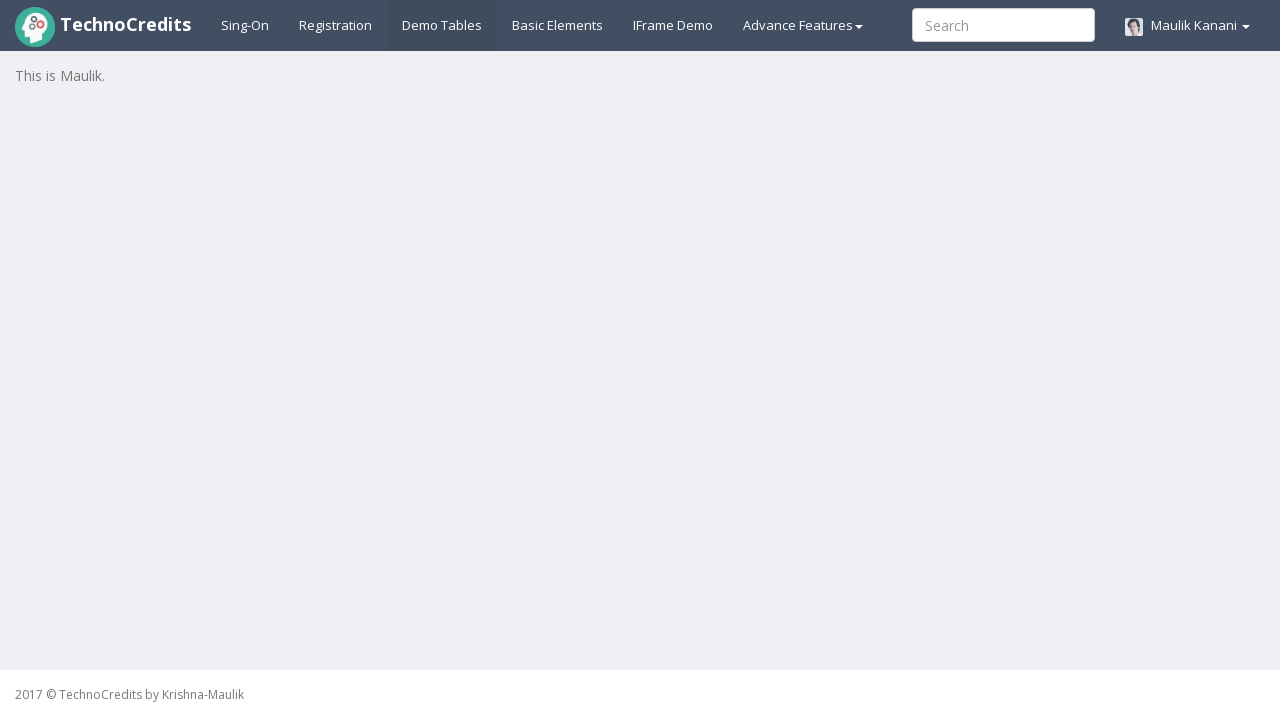

Table loaded successfully with striped rows
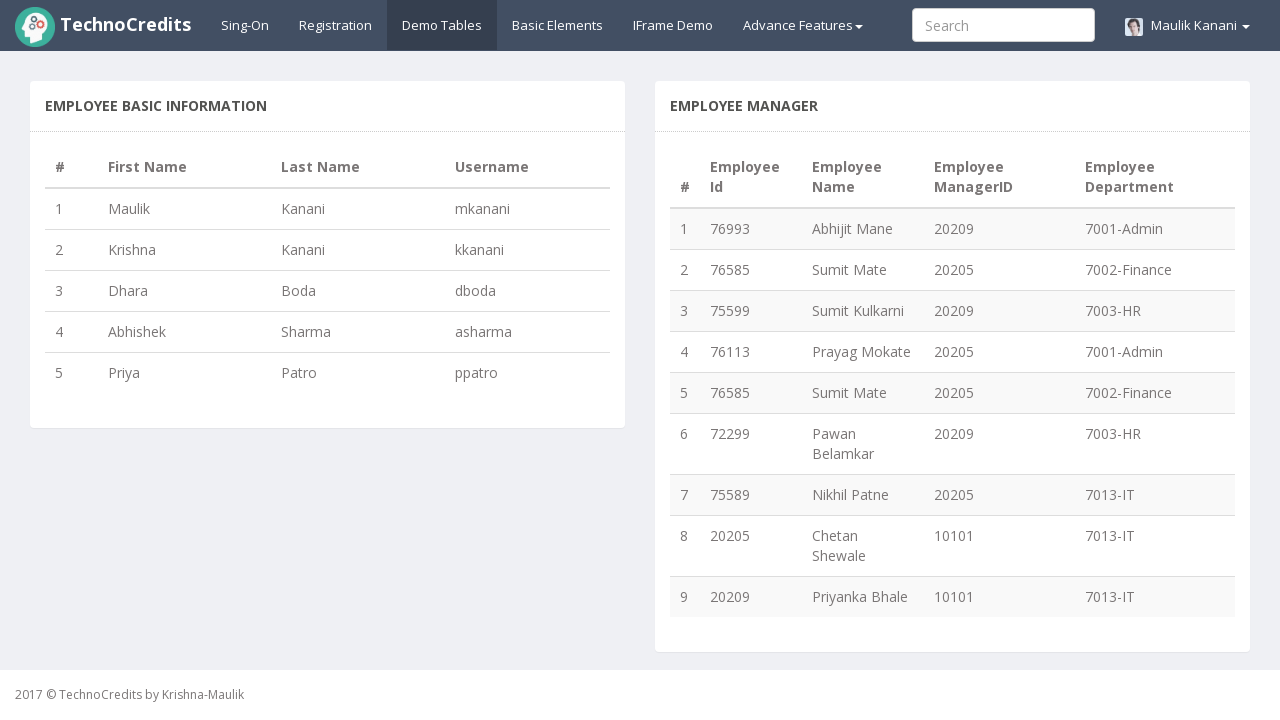

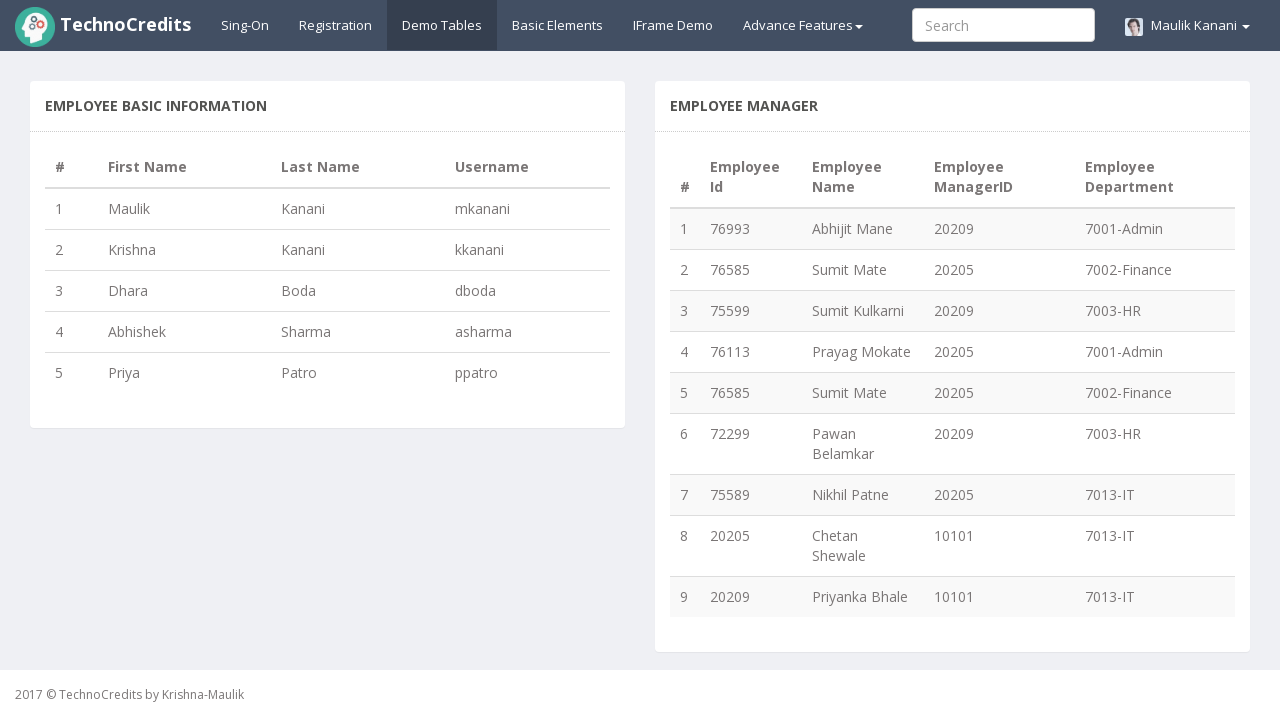